Tests dynamic page loading by clicking Example 7 link and waiting for the title to change to "Dynamic title"

Starting URL: https://practice.cydeo.com/dynamic_loading

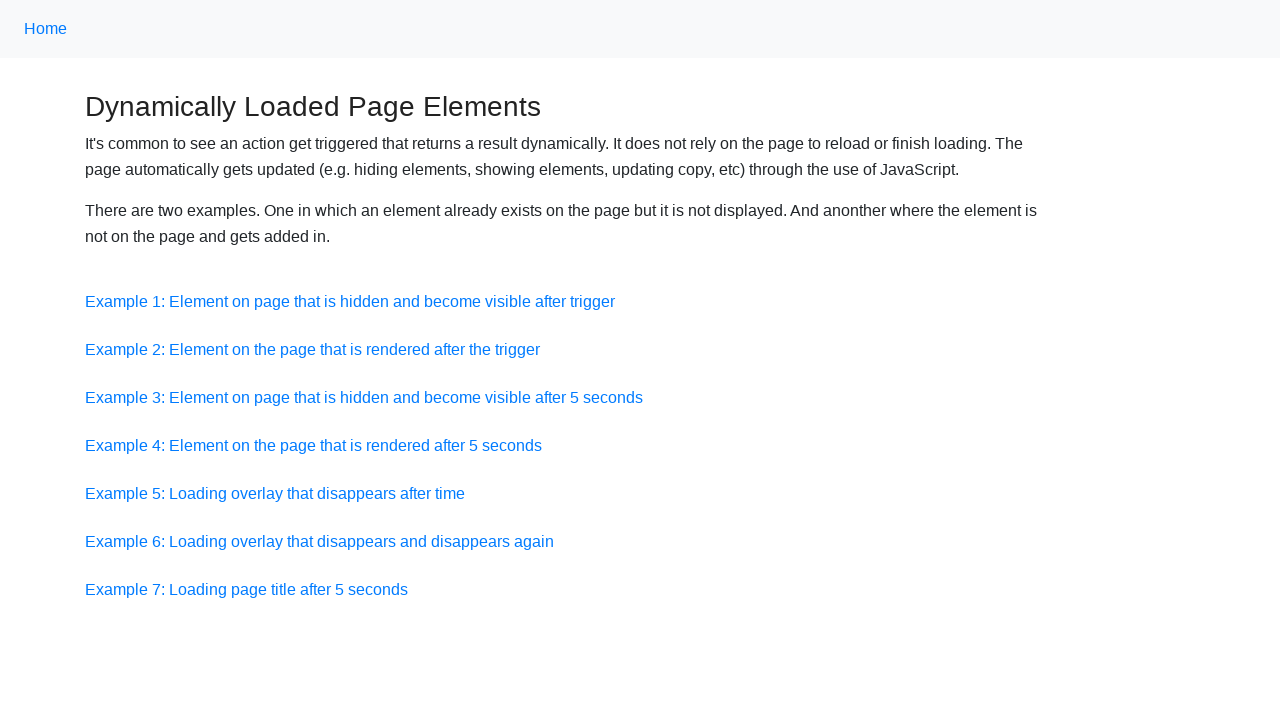

Clicked Example 7 link at (246, 589) on a:has-text('Example 7')
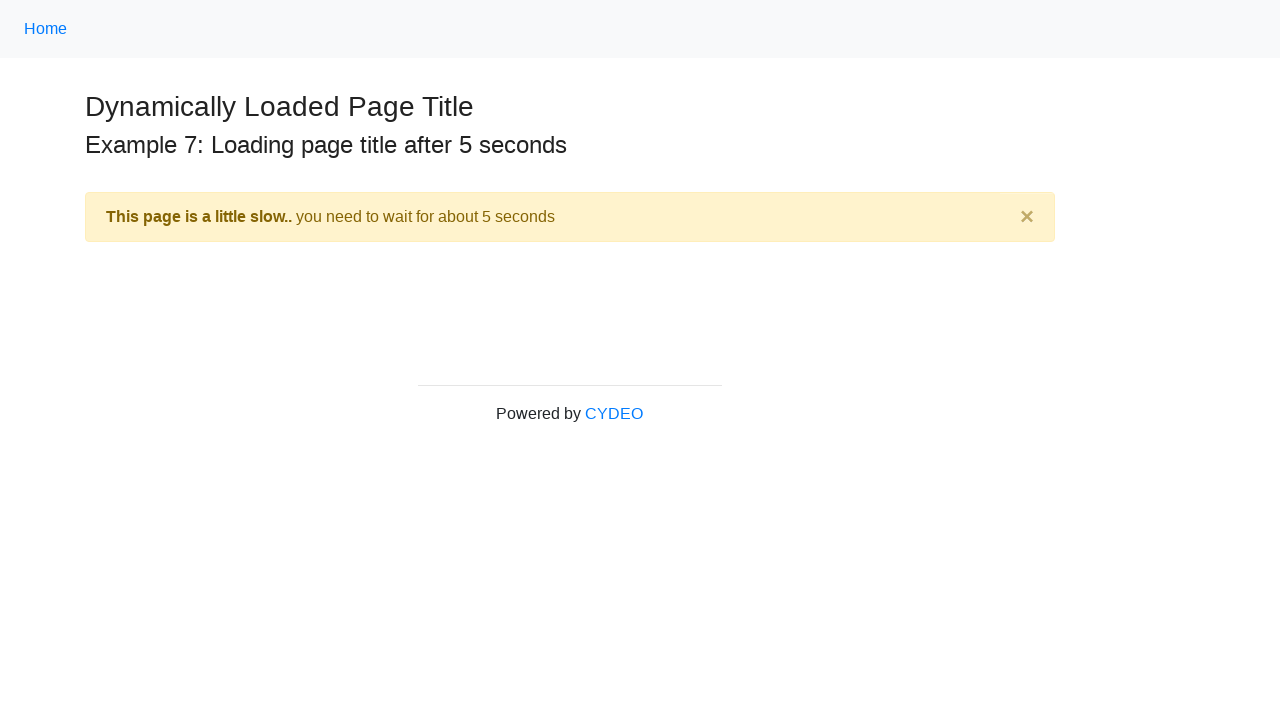

Waited for page title to change to 'Dynamic title'
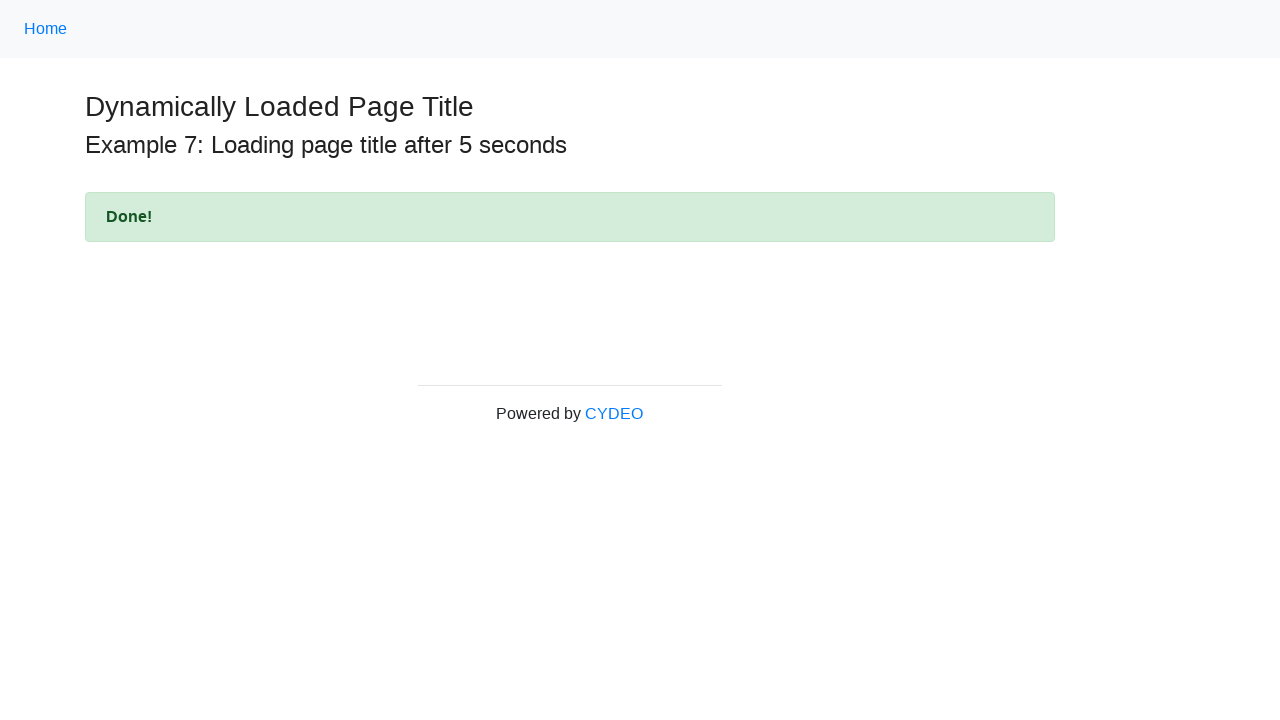

Verified done message is displayed
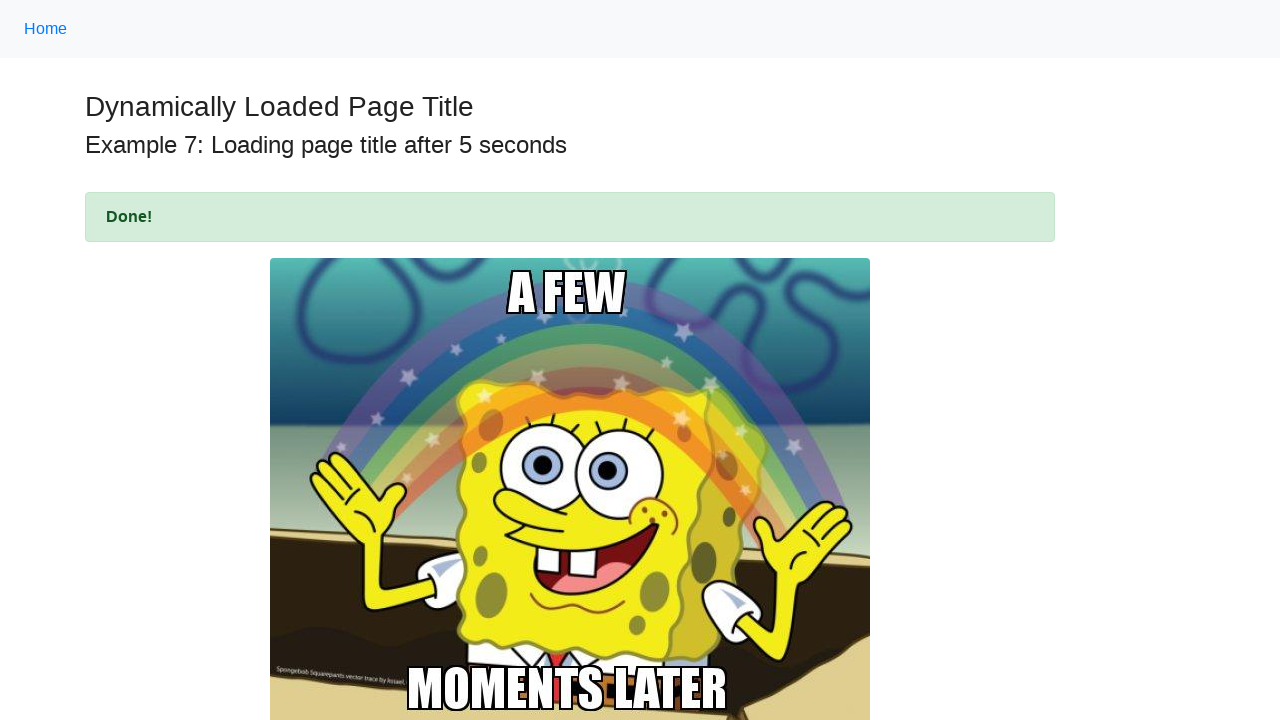

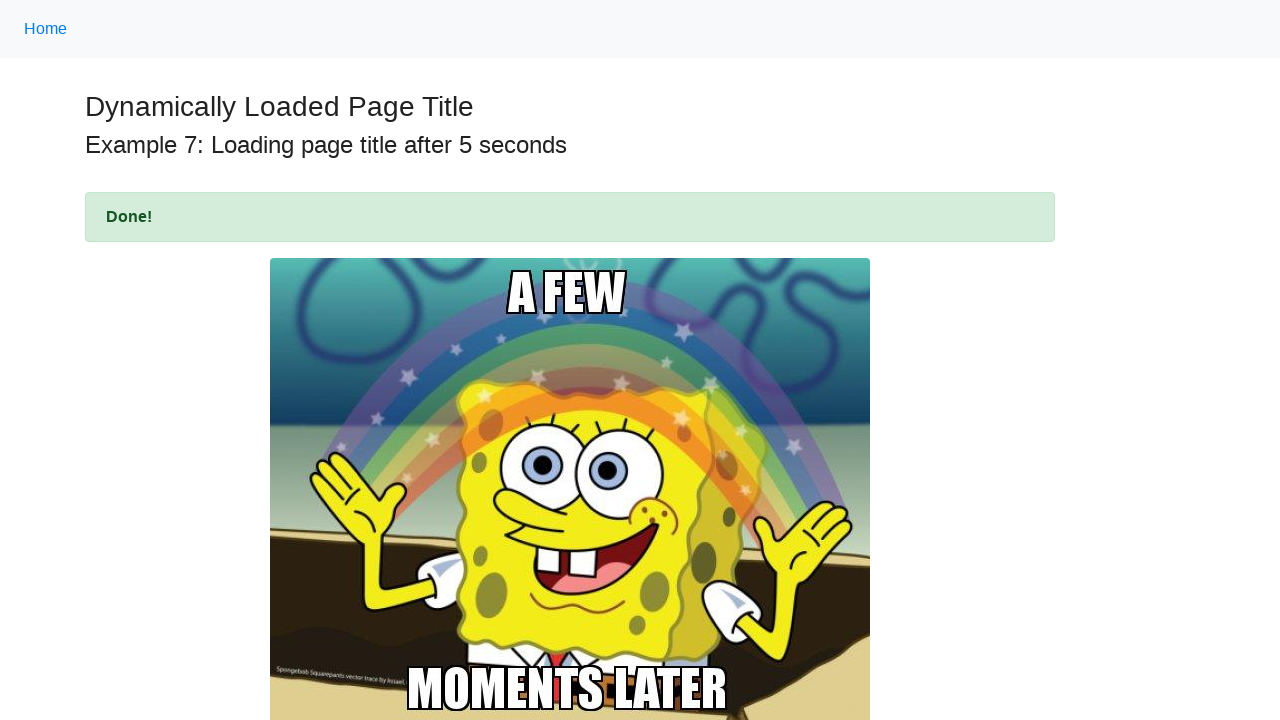